Tests confirm dialog by dismissing it and verifying the Cancel result

Starting URL: https://testpages.eviltester.com/styled/alerts/alert-test.html

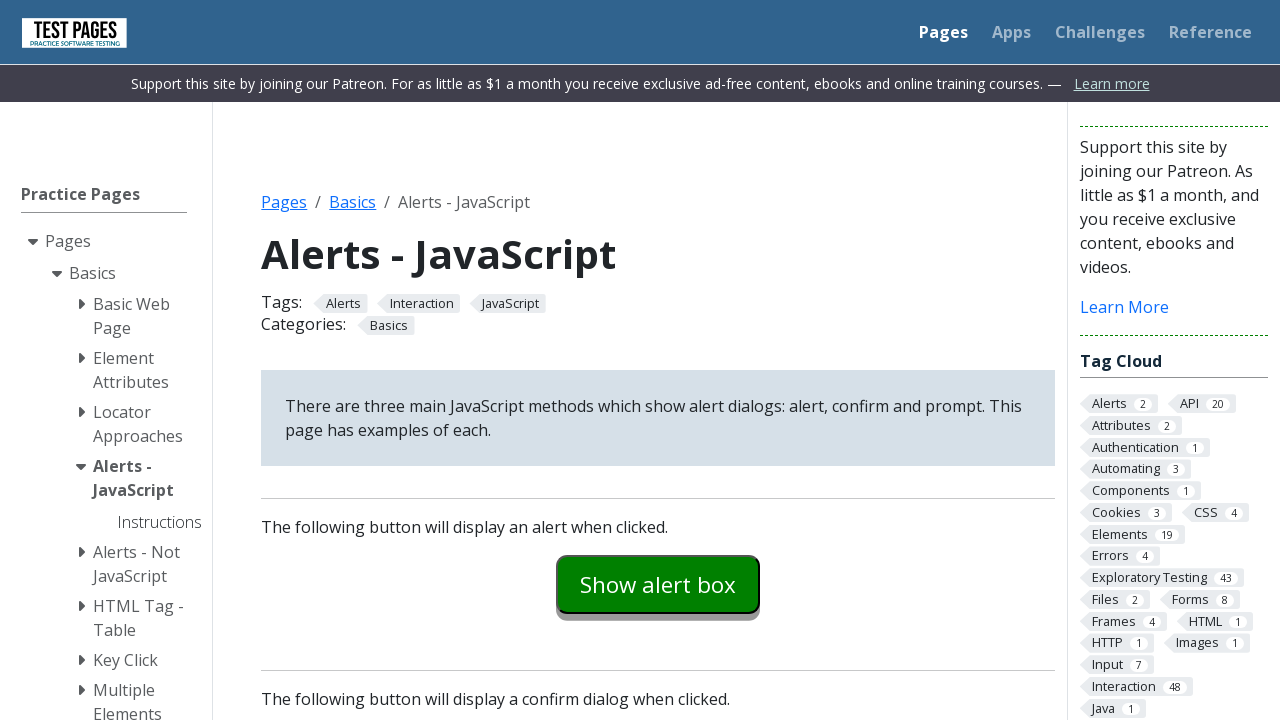

Set up dialog handler to dismiss confirm dialog
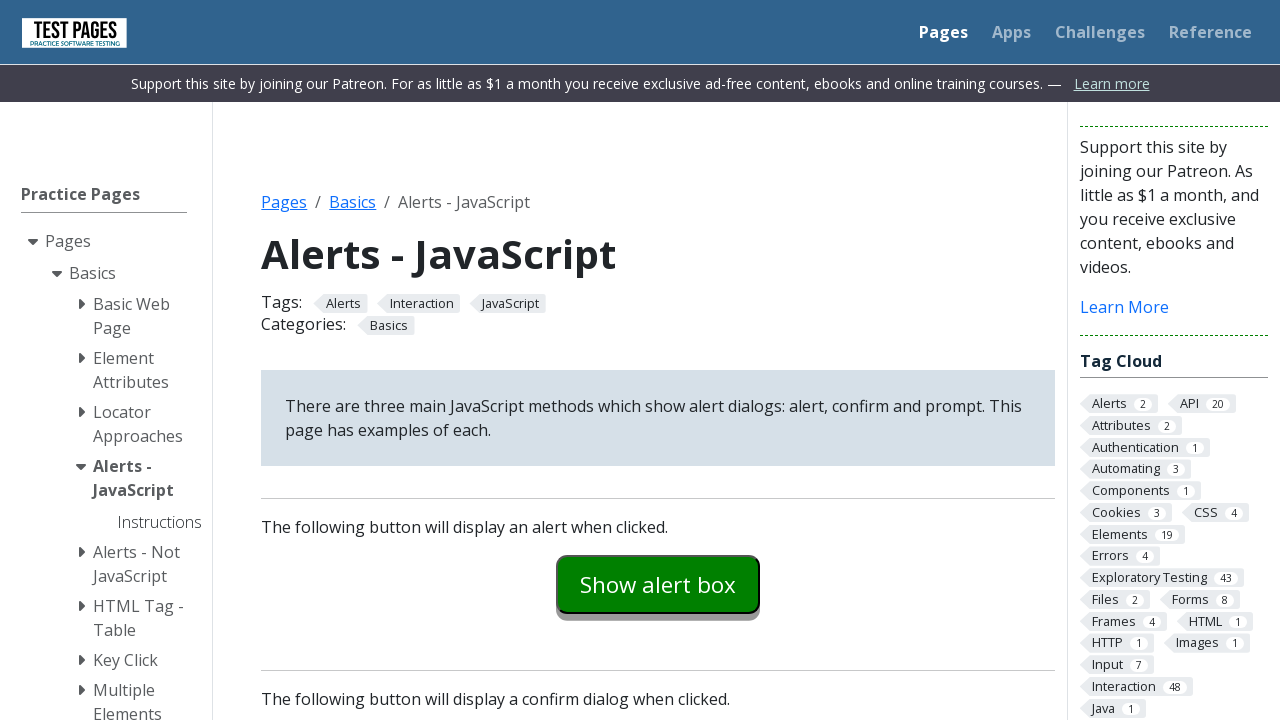

Clicked confirm example button to trigger dialog at (658, 360) on #confirmexample
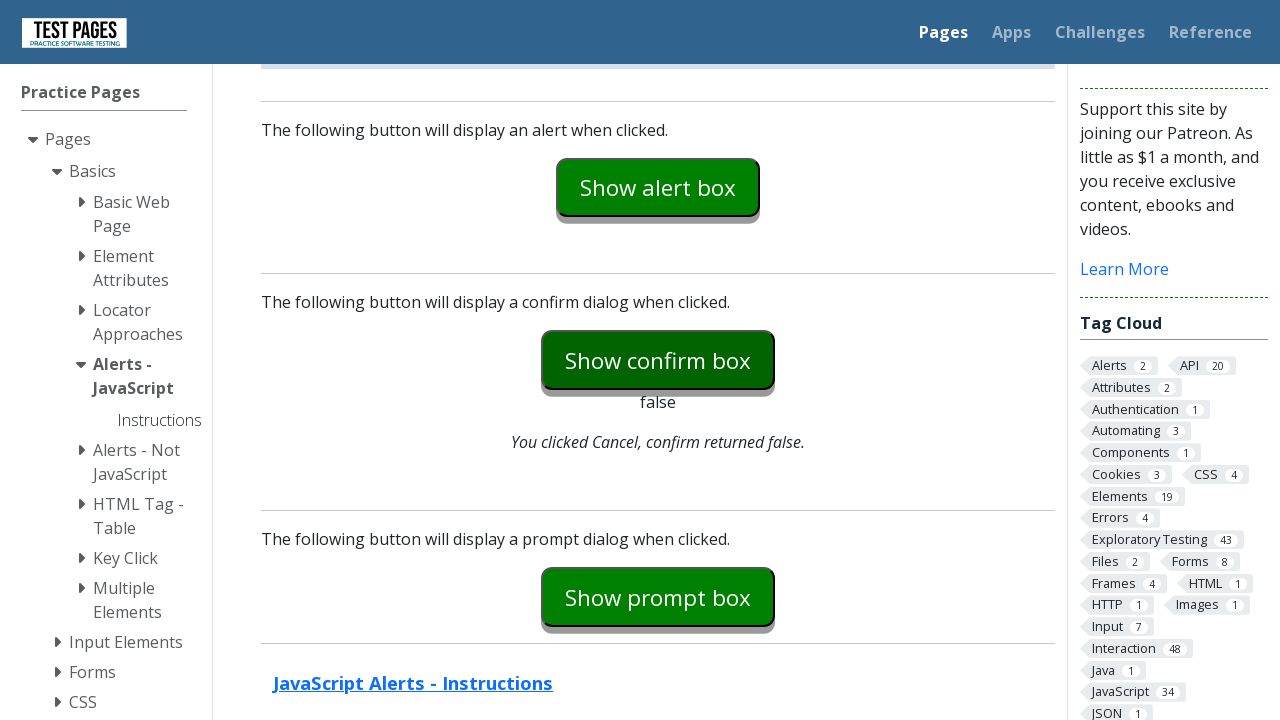

Confirm explanation text appeared after dismissing dialog
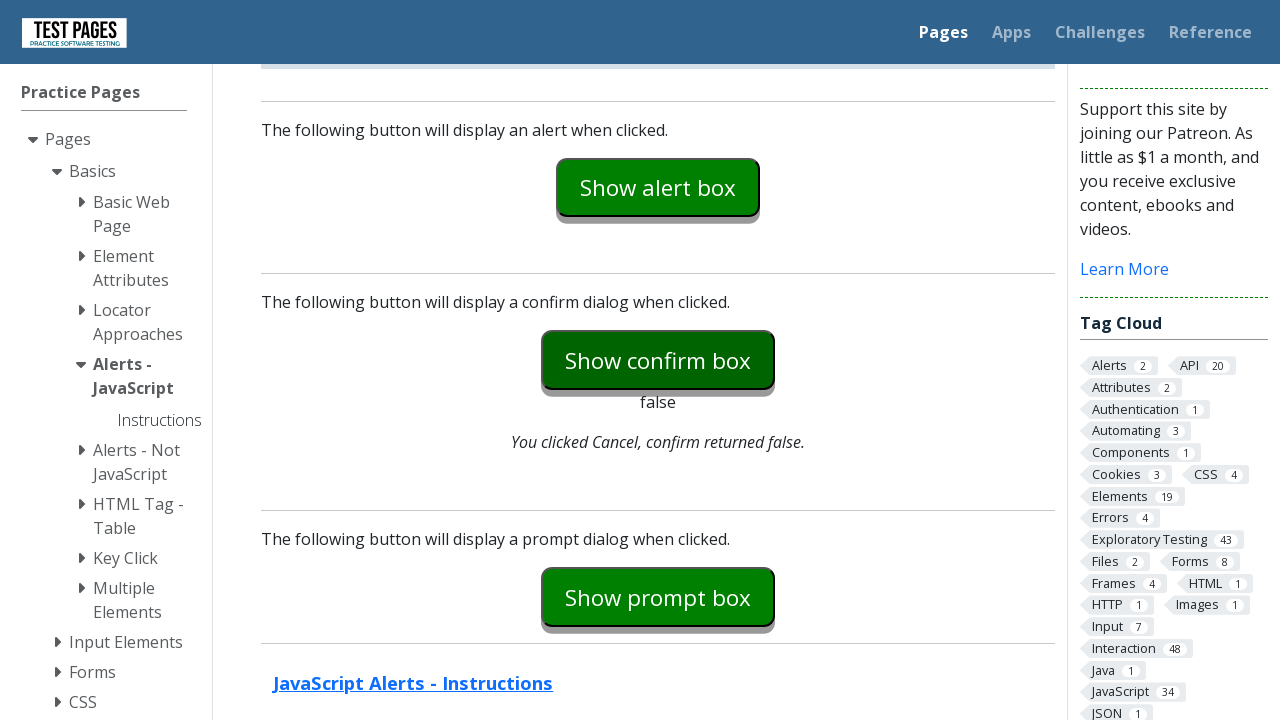

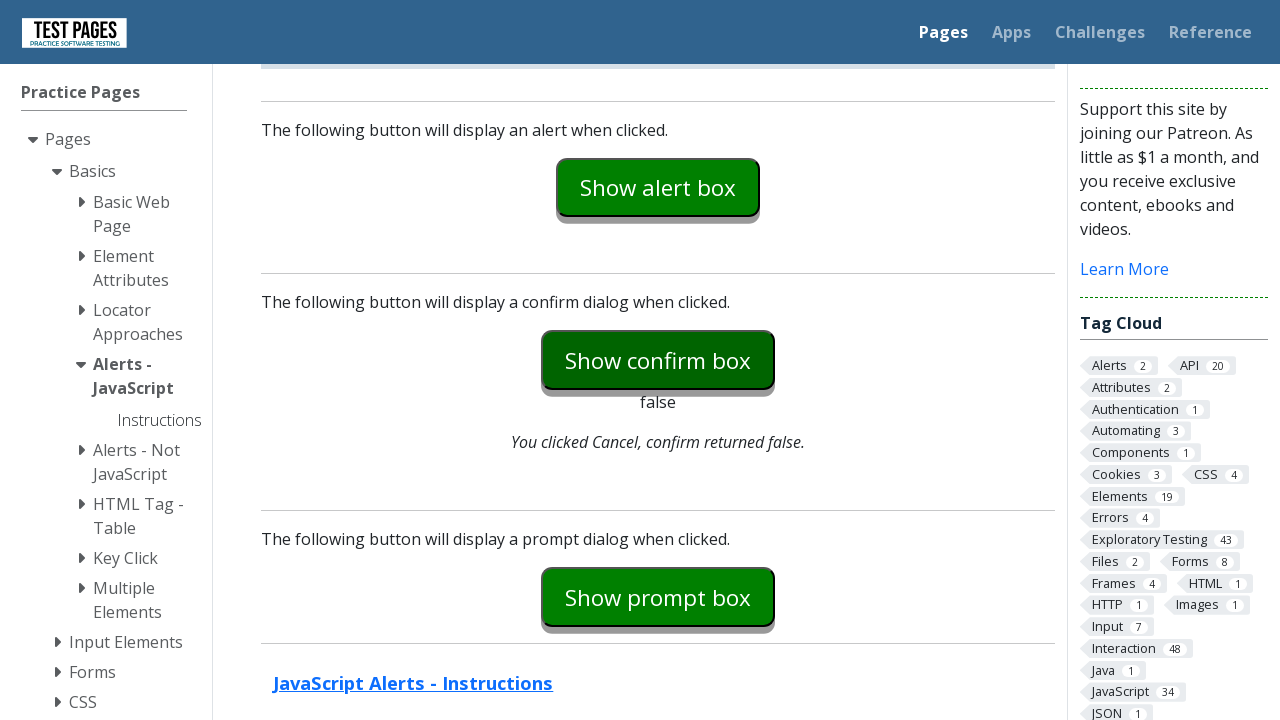